Tests a dynamic pricing page by waiting for a specific price value, clicking a book button, solving a mathematical captcha, and submitting the answer

Starting URL: http://suninjuly.github.io/explicit_wait2.html

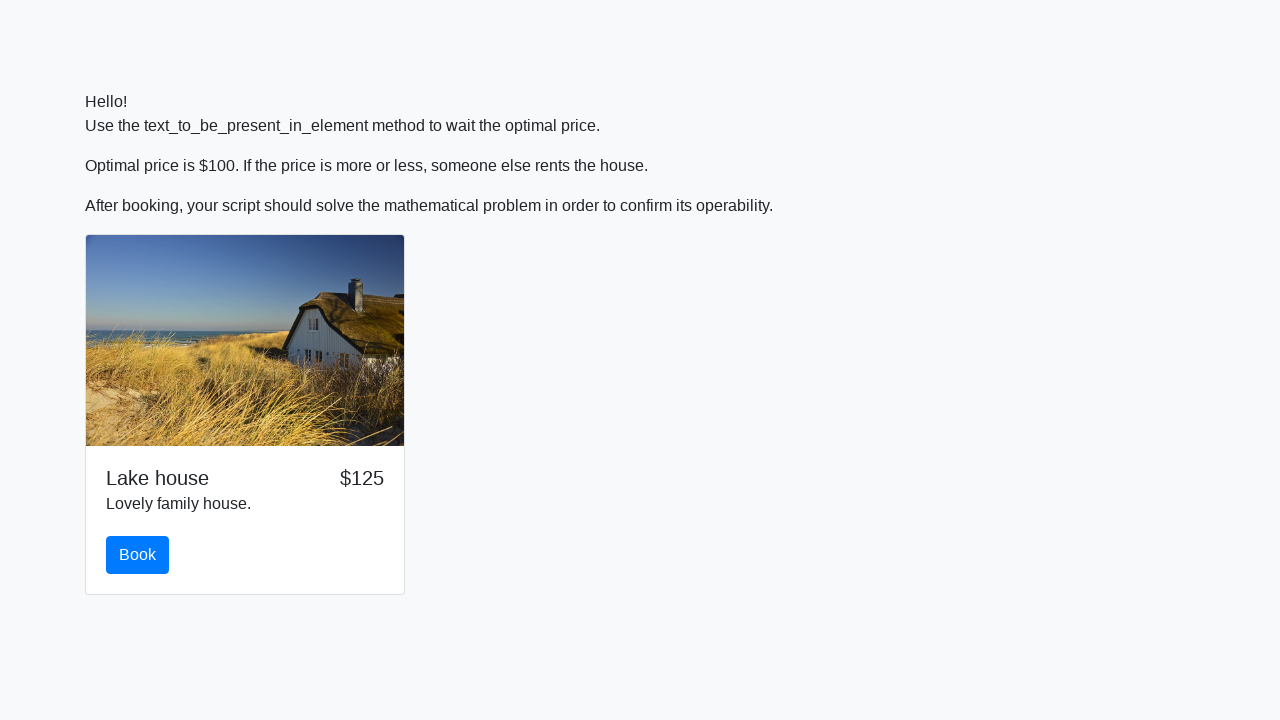

Waited for price to reach $100
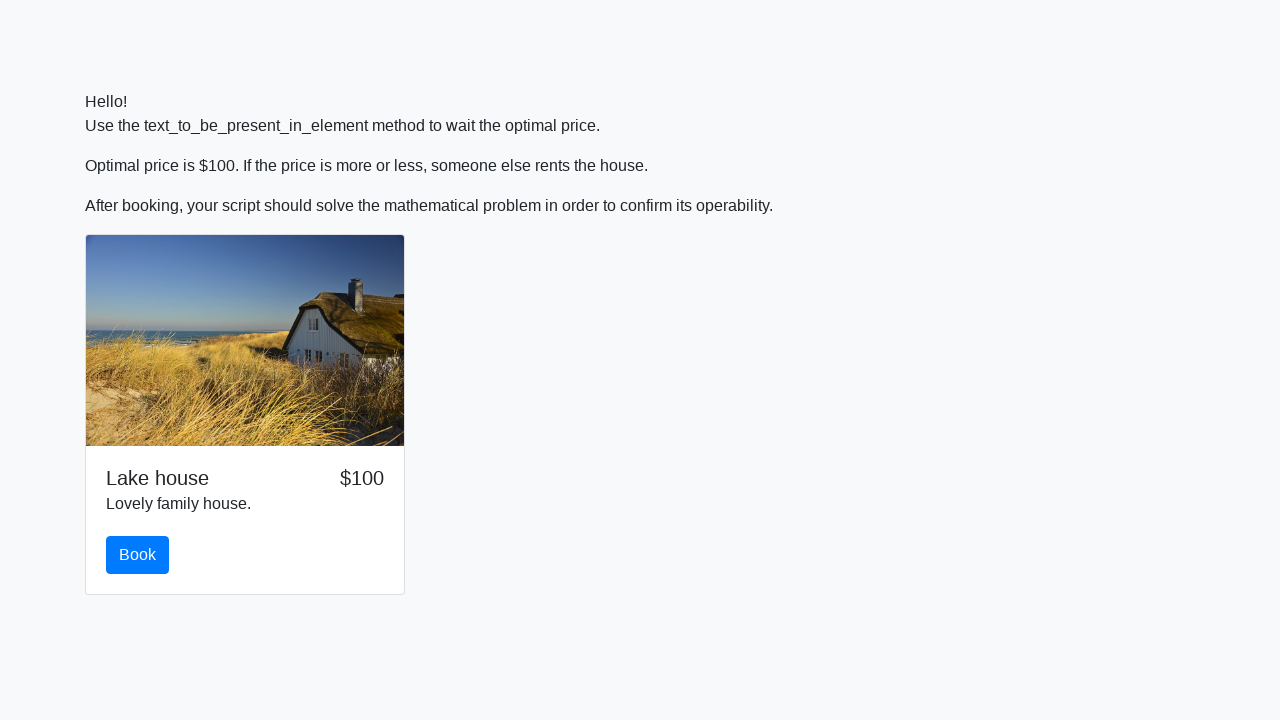

Clicked the book button at (138, 555) on #book
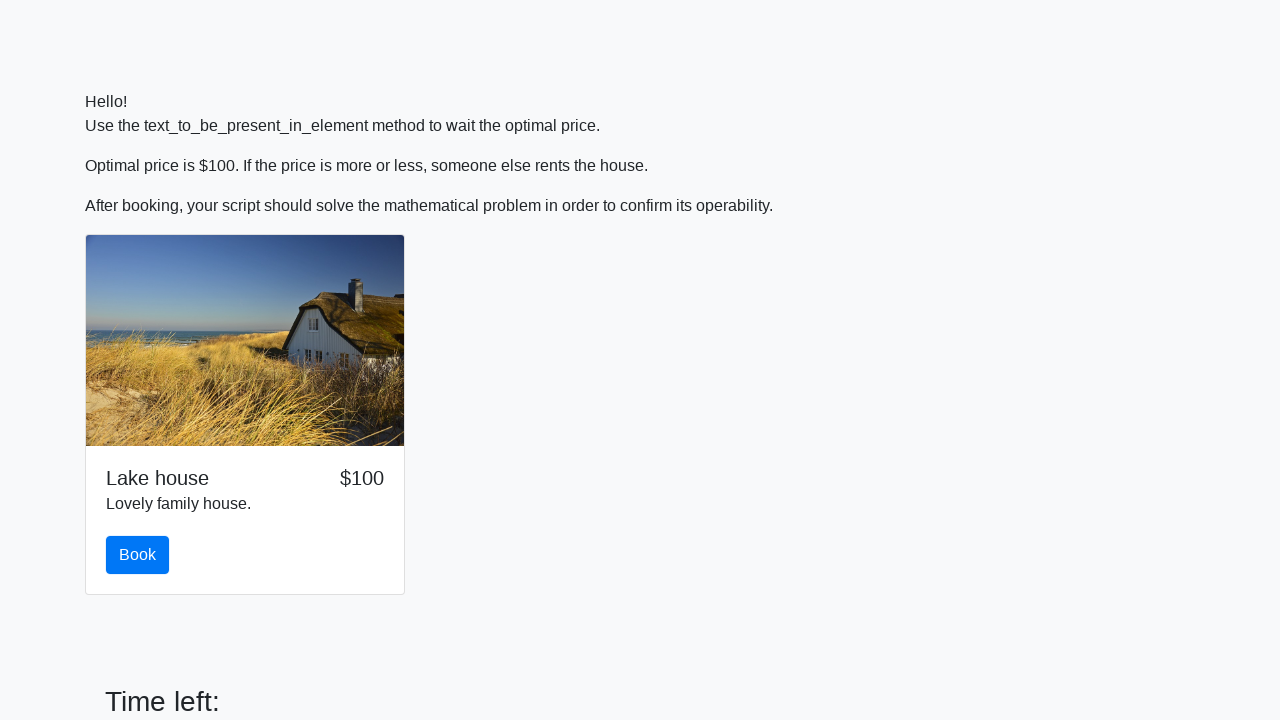

Retrieved input value for calculation: 873
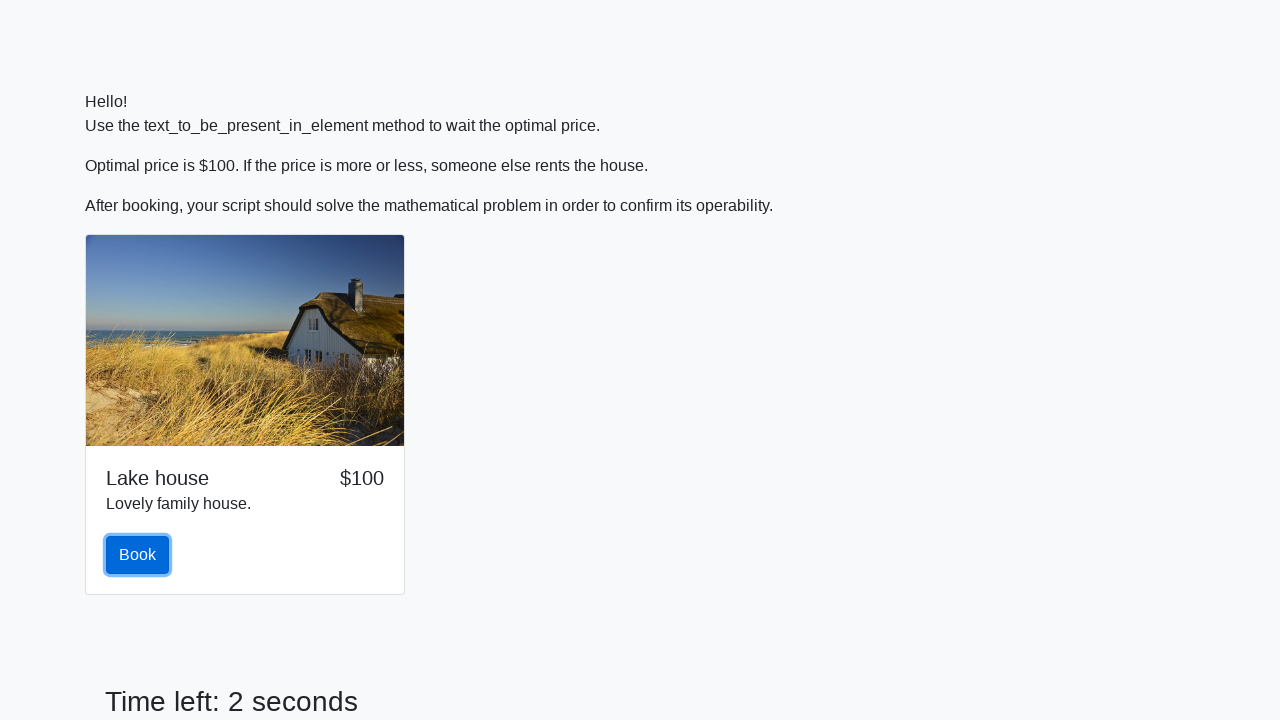

Calculated mathematical captcha answer: 1.448857276211321
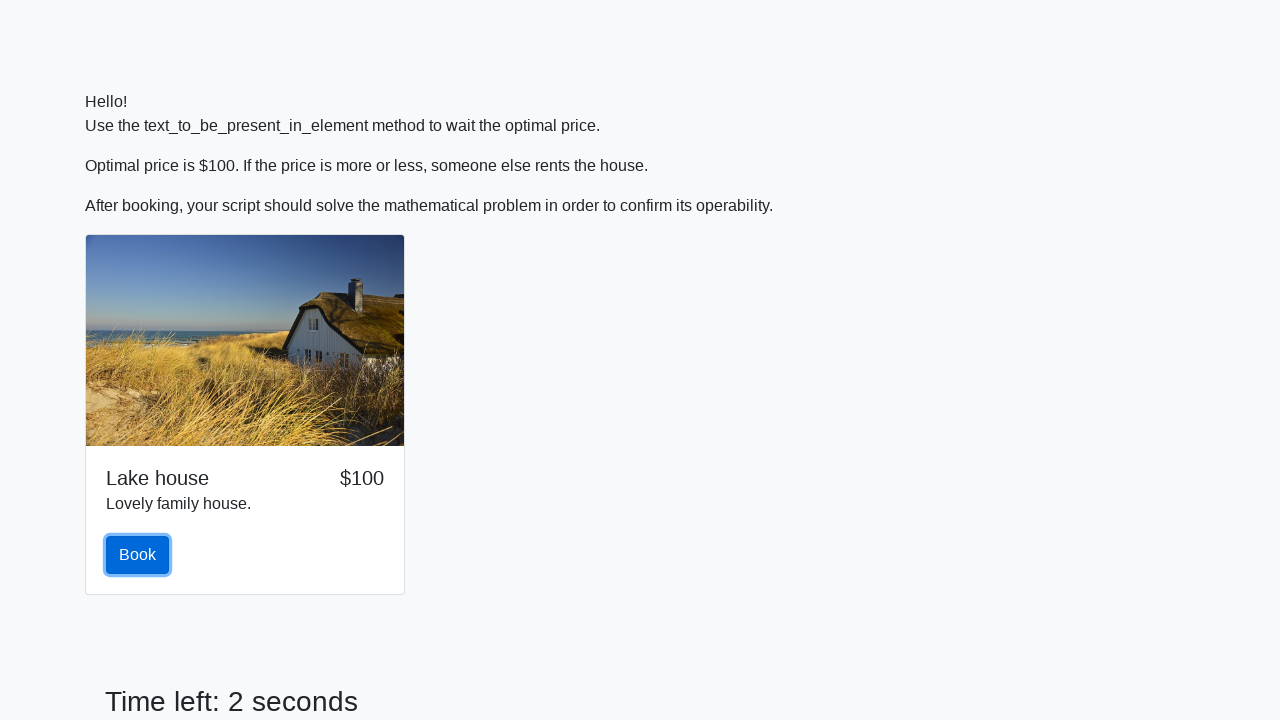

Filled answer field with calculated captcha solution on #answer
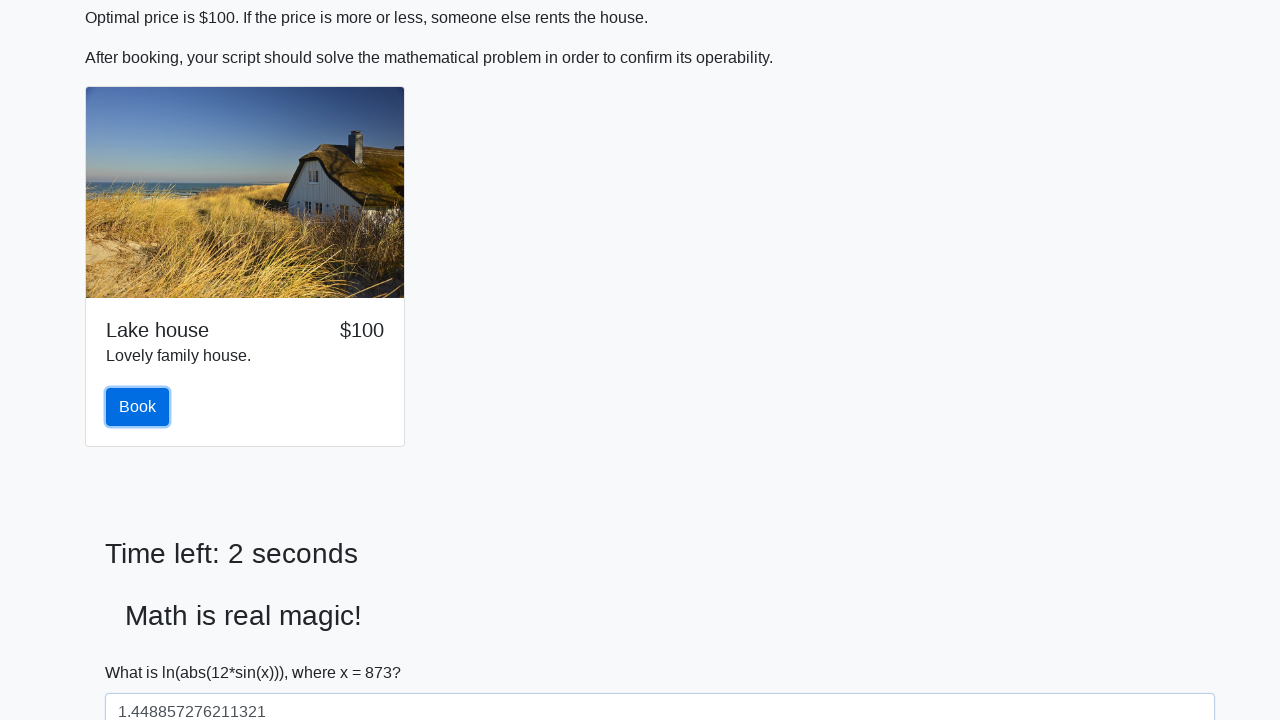

Clicked solve button to submit captcha answer at (143, 651) on #solve
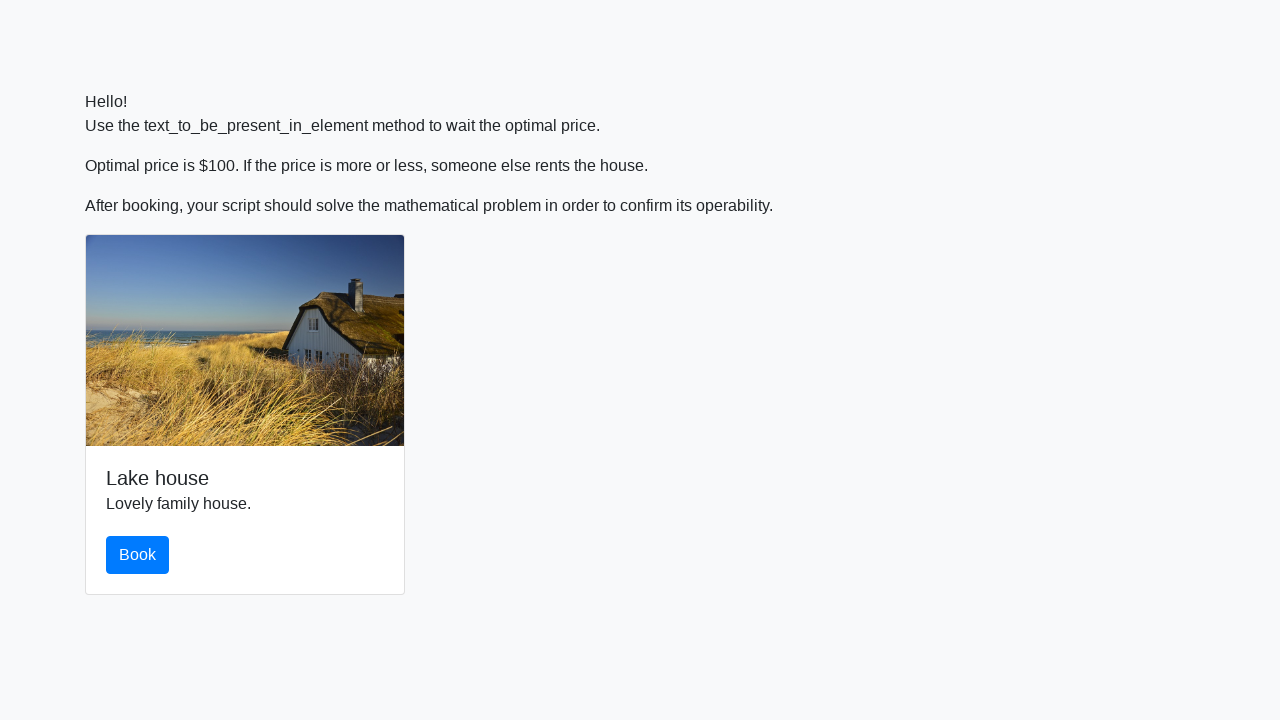

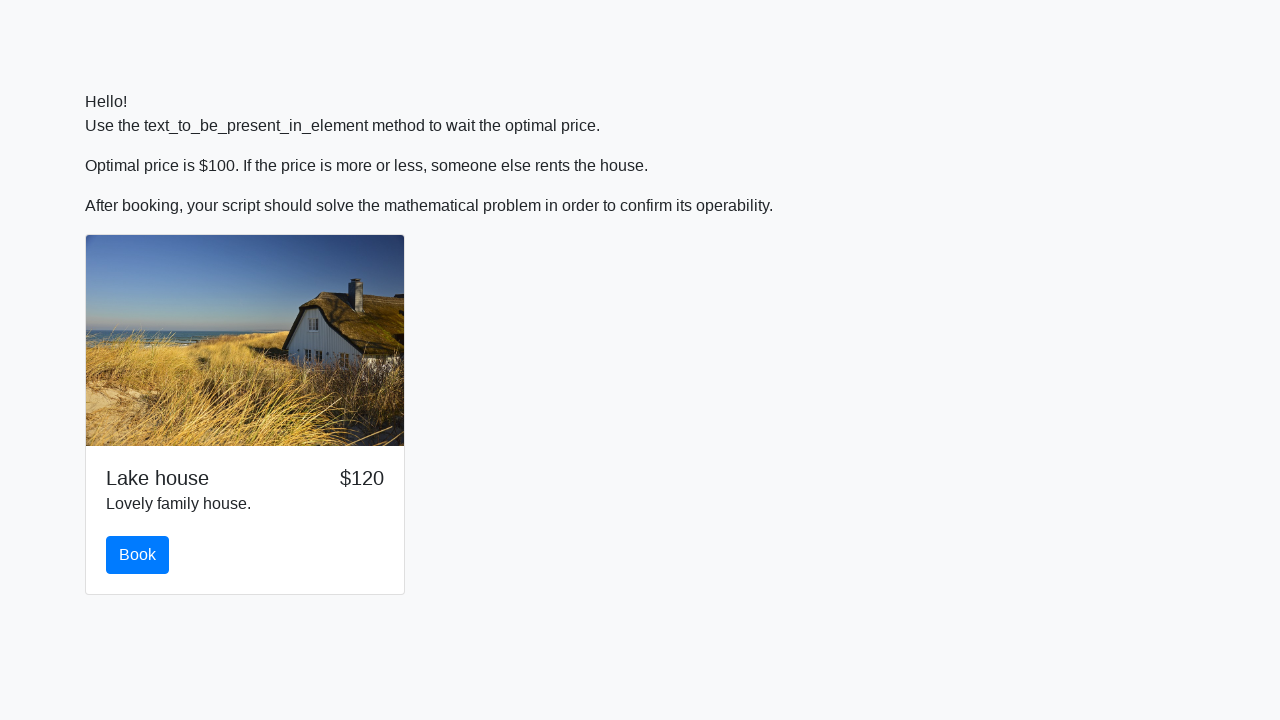